Tests a simple date picker by filling in a birth date value

Starting URL: https://www.lambdatest.com/selenium-playground/bootstrap-date-picker-demo

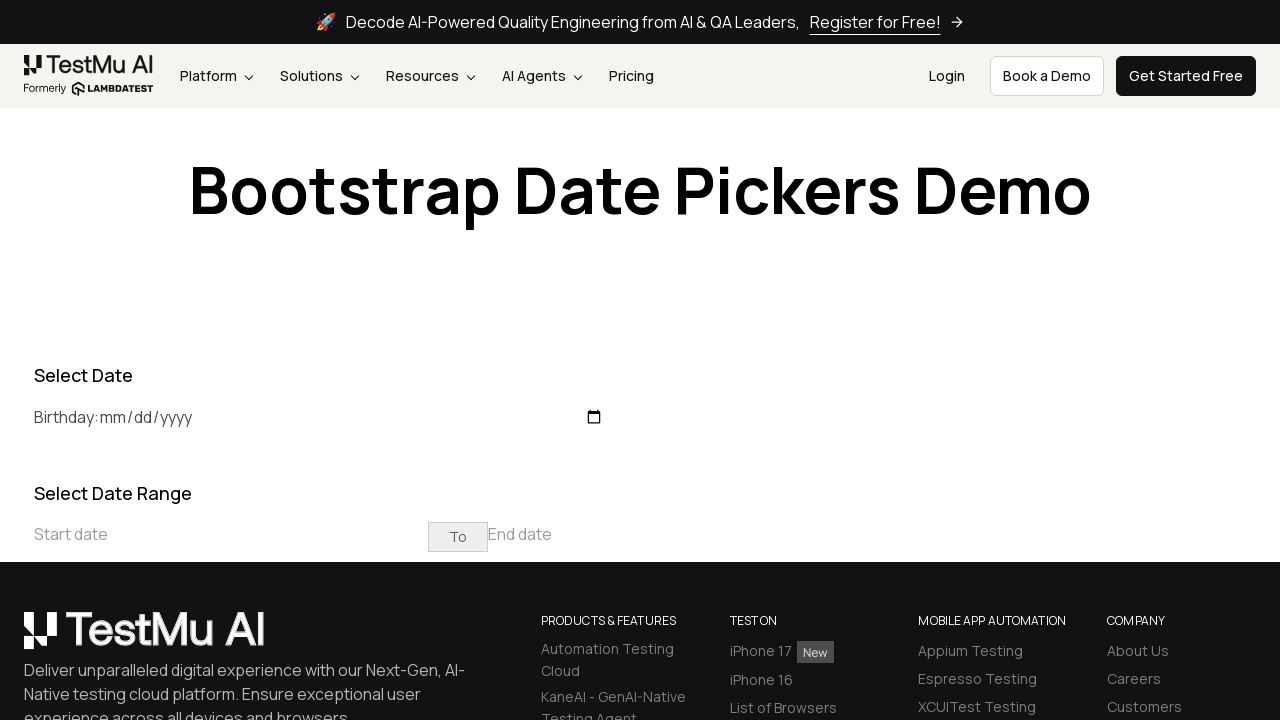

Located birthday date picker element
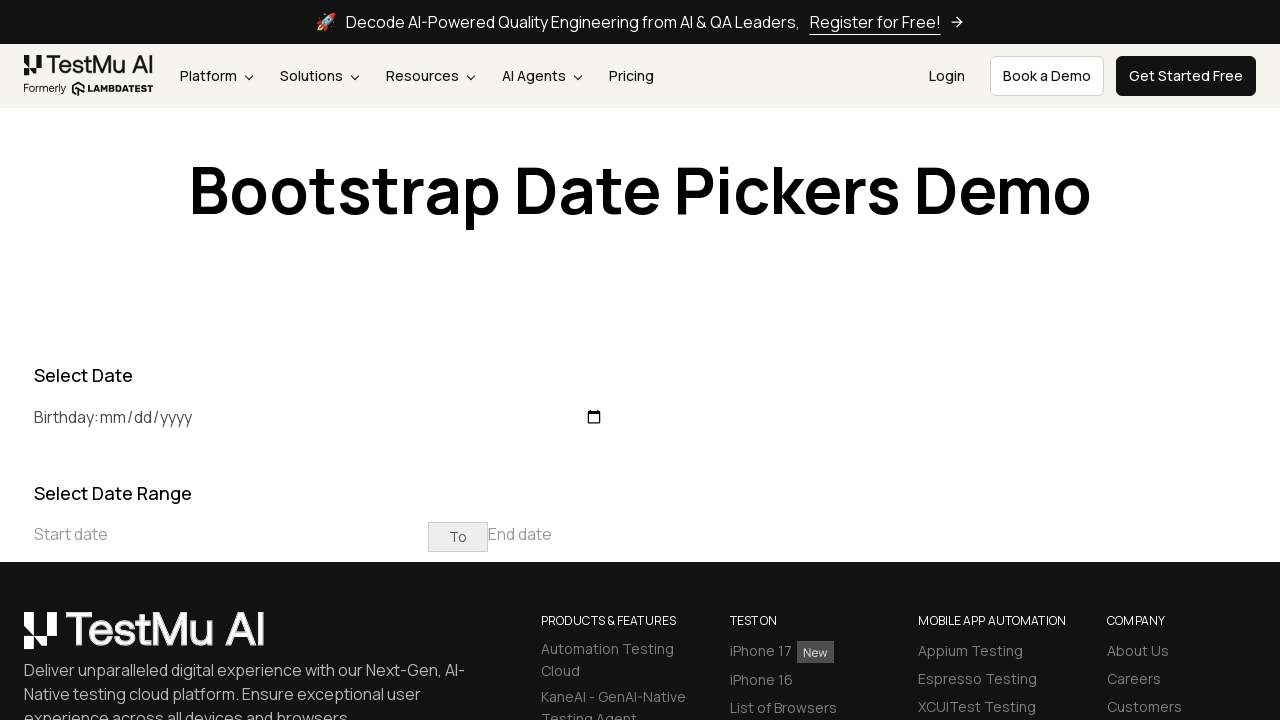

Filled birthday date picker with birth date 1990-06-15 on #birthday
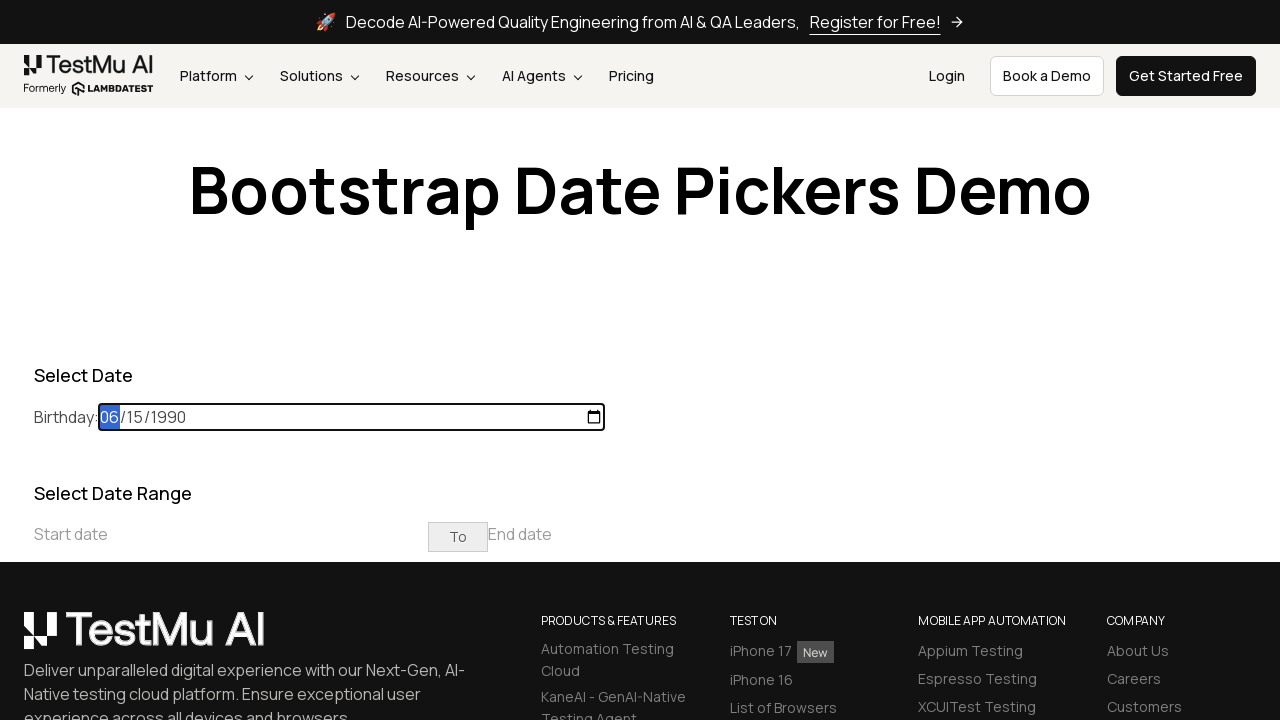

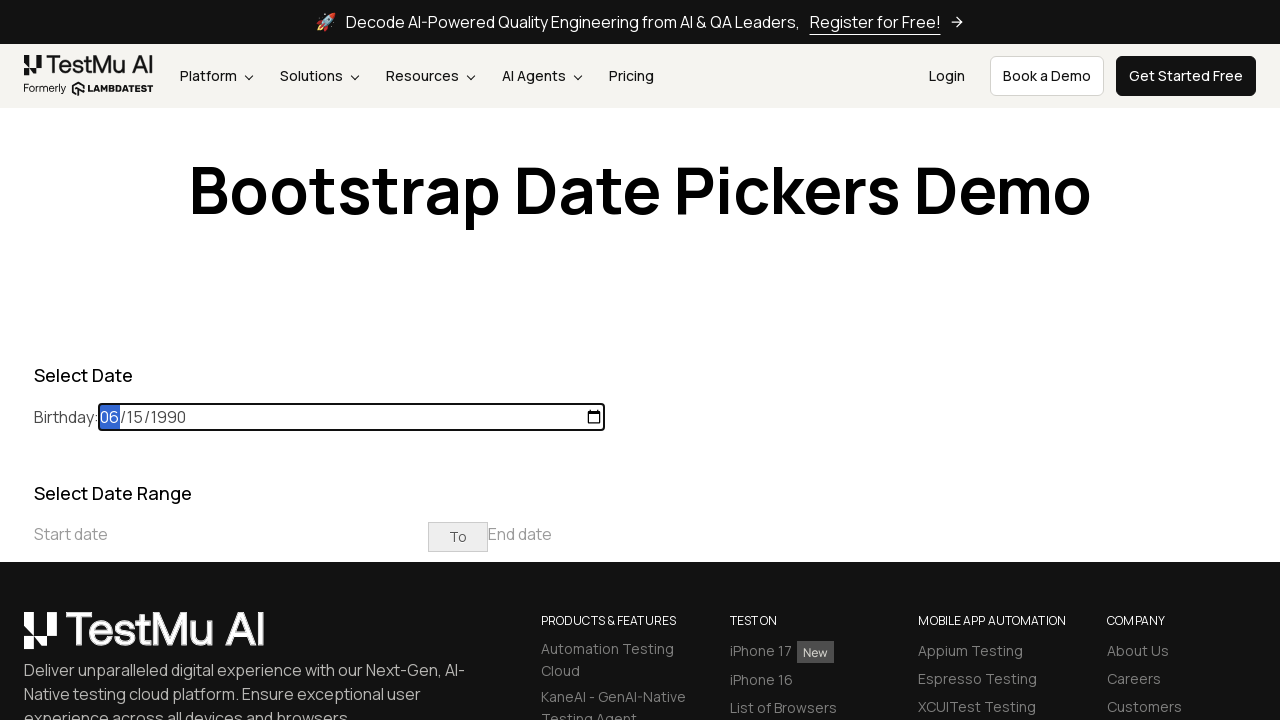